Navigates to DuckDuckGo homepage and waits for the page to load, verifying the site is accessible.

Starting URL: https://duckduckgo.com

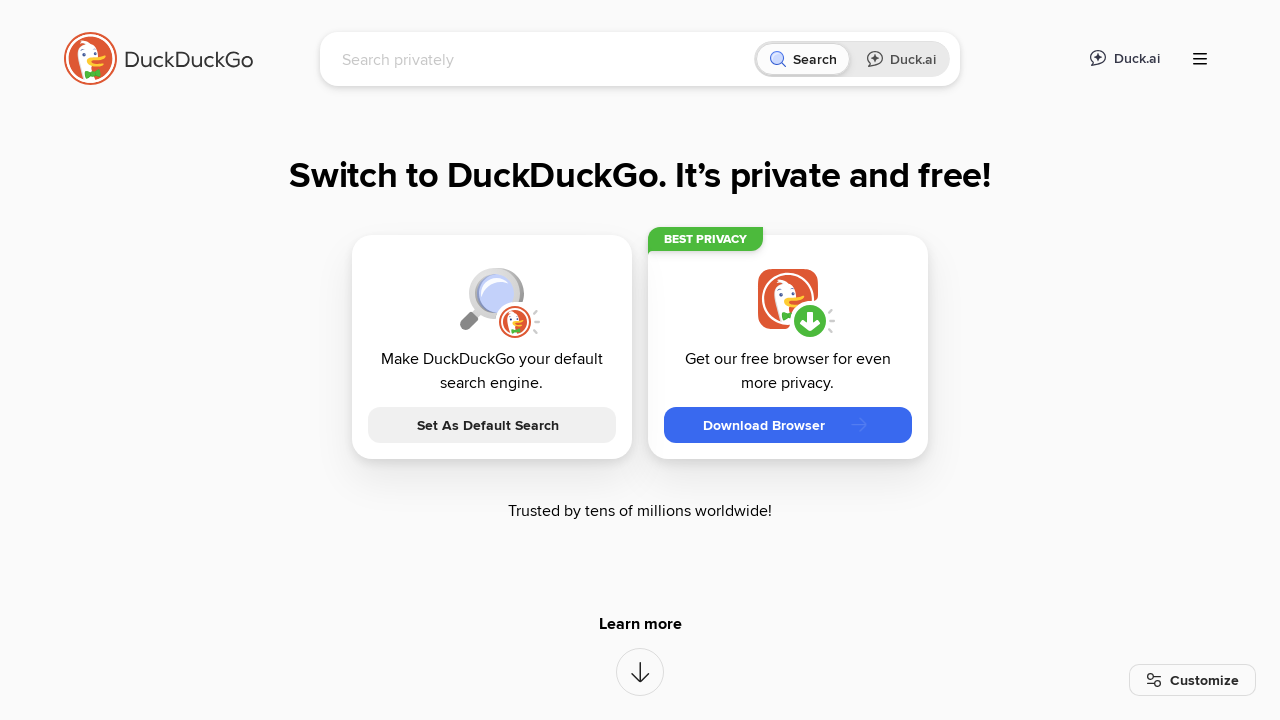

Navigated to DuckDuckGo homepage and waited for page to fully load
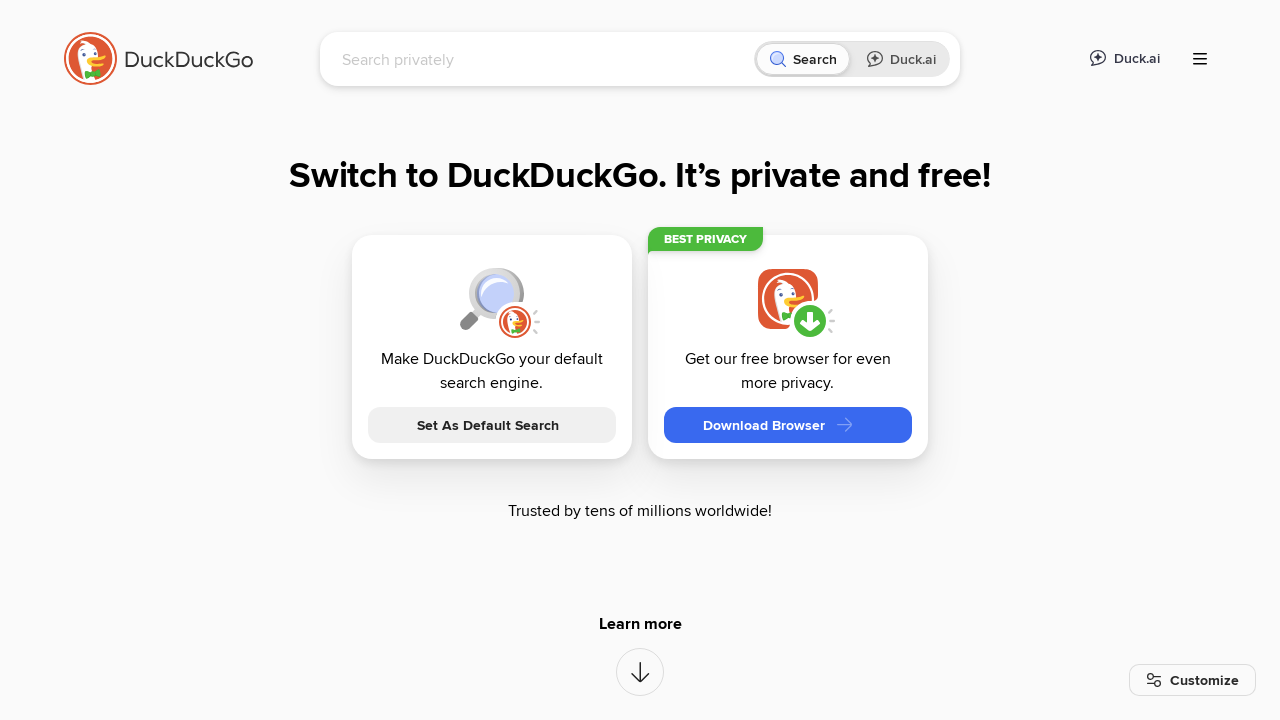

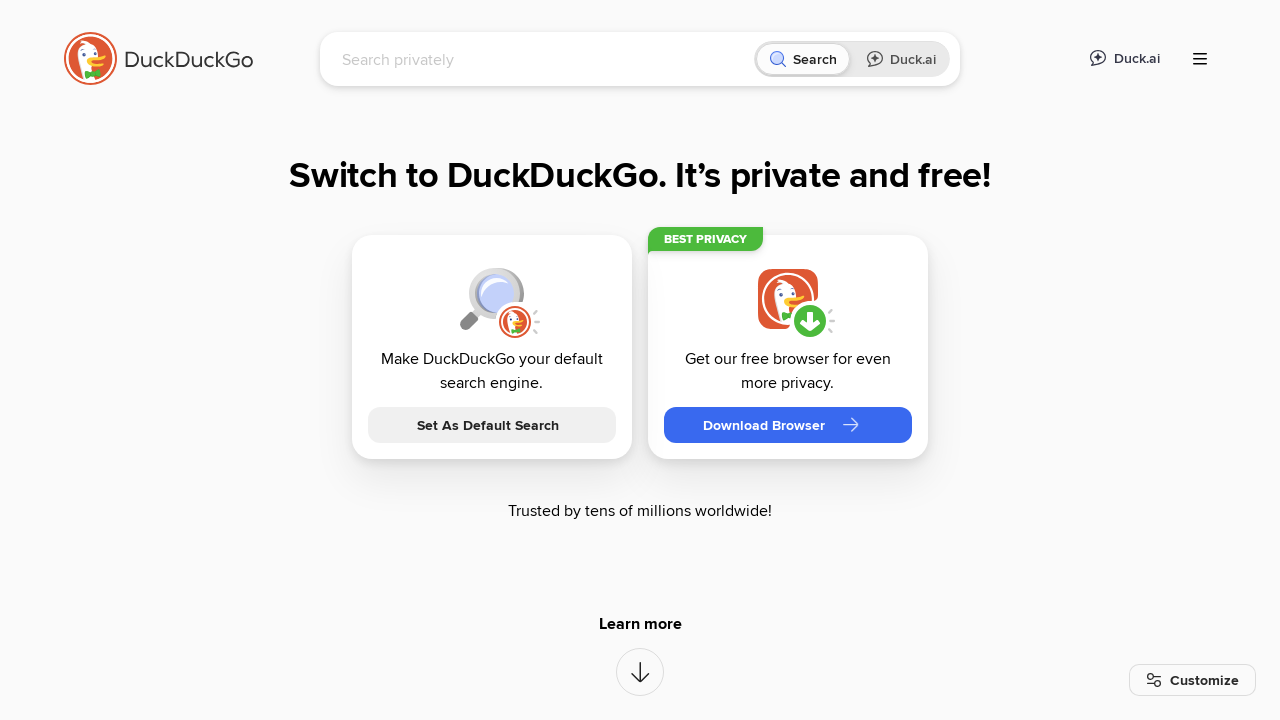